Tests a registration form by filling out personal information including name, email, phone, gender, hobbies, languages, skills, country, date of birth, and password fields

Starting URL: http://demo.automationtesting.in/Register.html

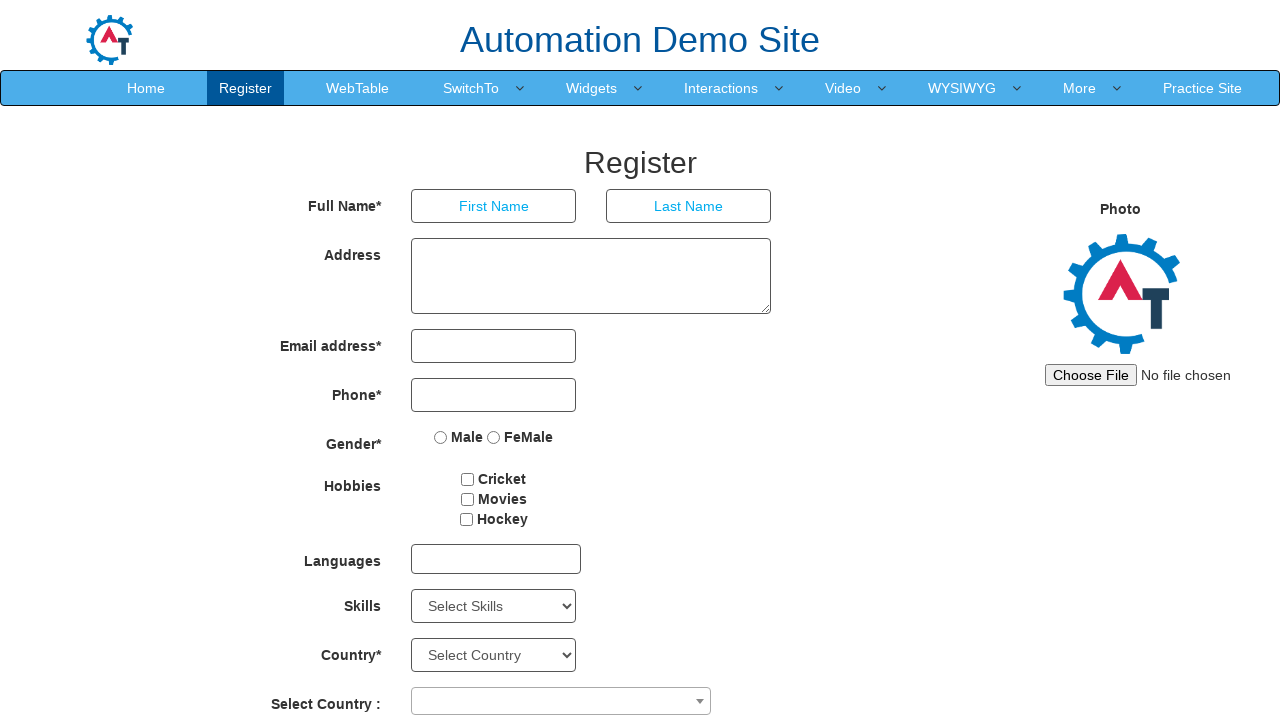

Filled first name field with 'Alexander' on [ng-model=FirstName]
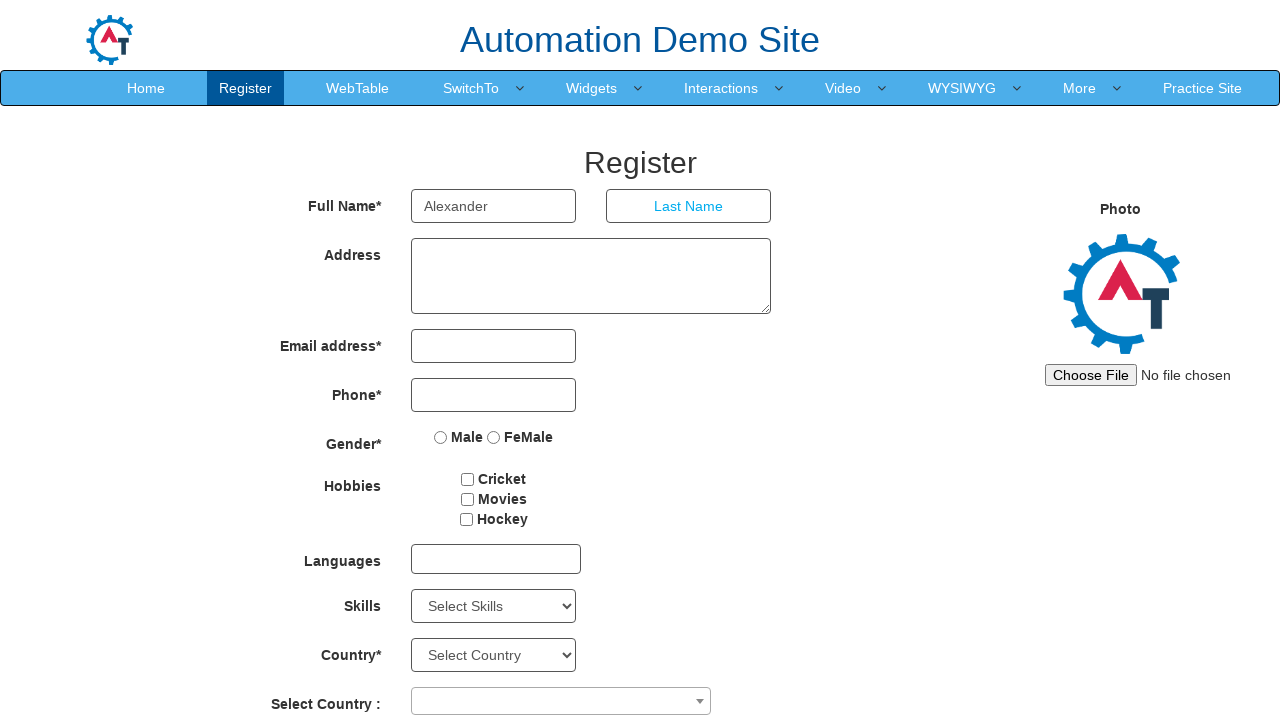

Filled last name field with 'Petrov' on [ng-model=LastName]
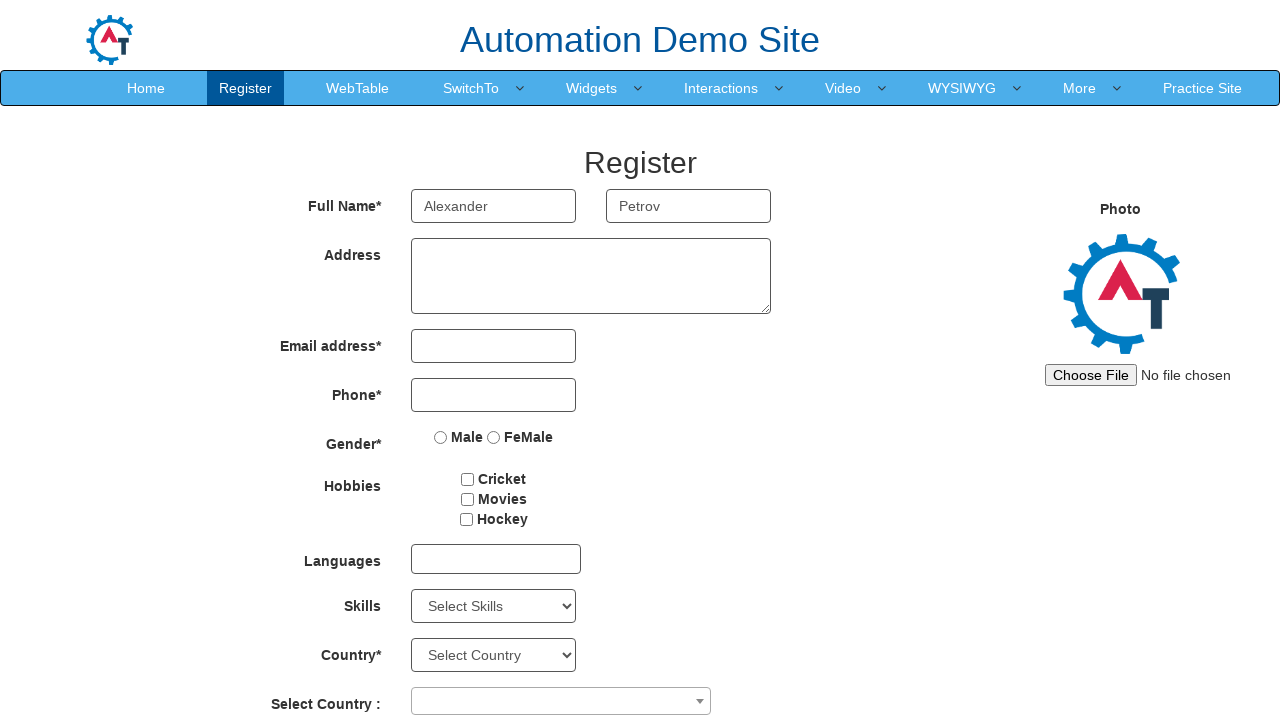

Filled email address field with 'alex.petrov@testmail.com' on [ng-model=EmailAdress]
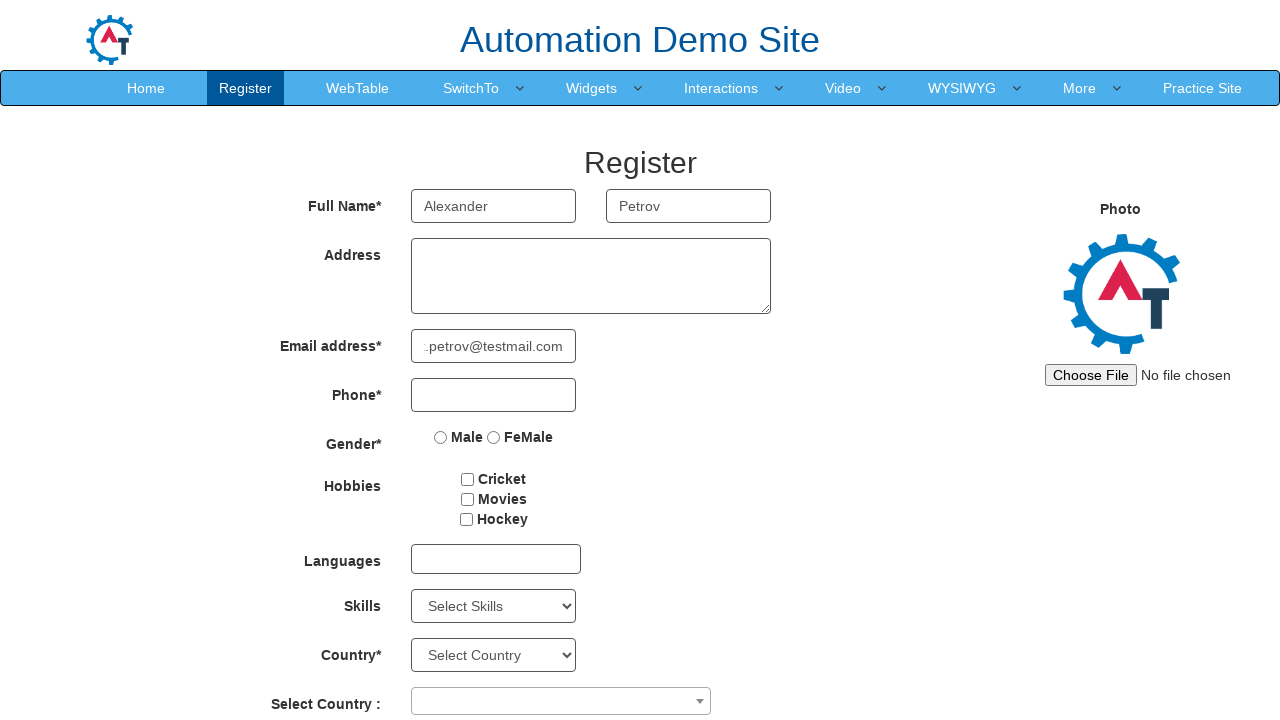

Filled phone number field with '9876543210' on [ng-model=Phone]
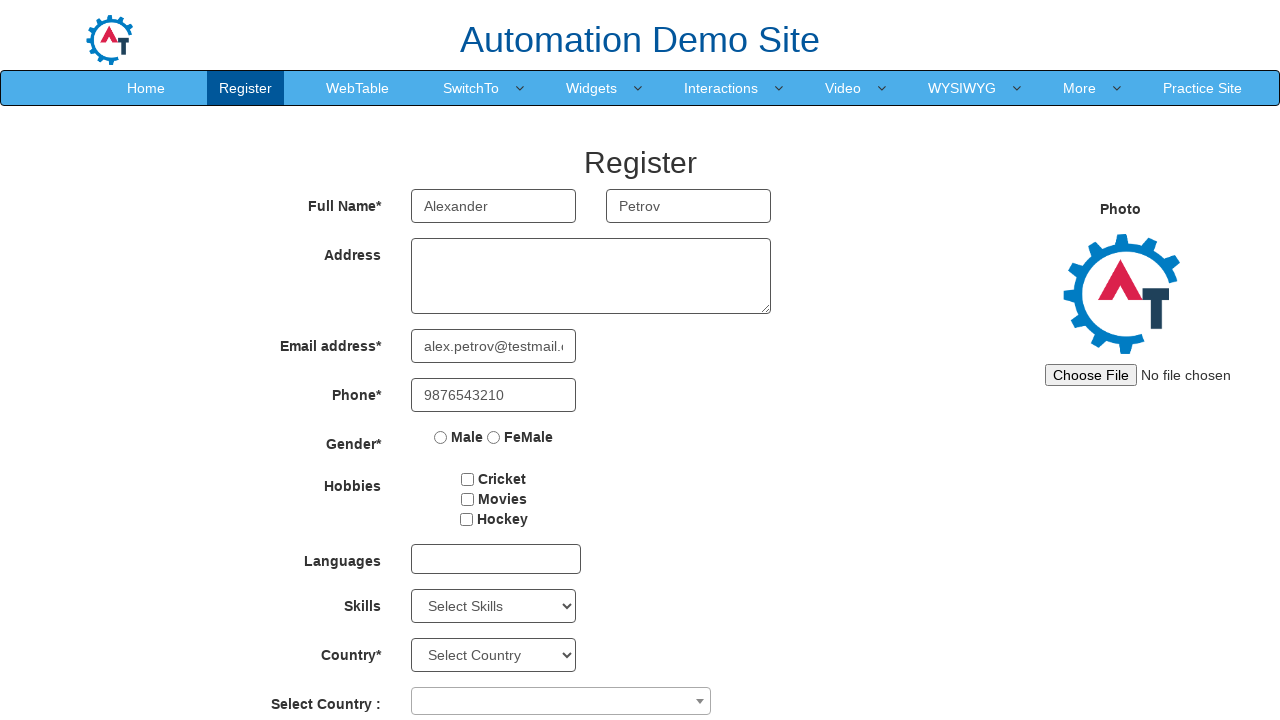

Selected Male gender option at (441, 437) on input[value=Male]
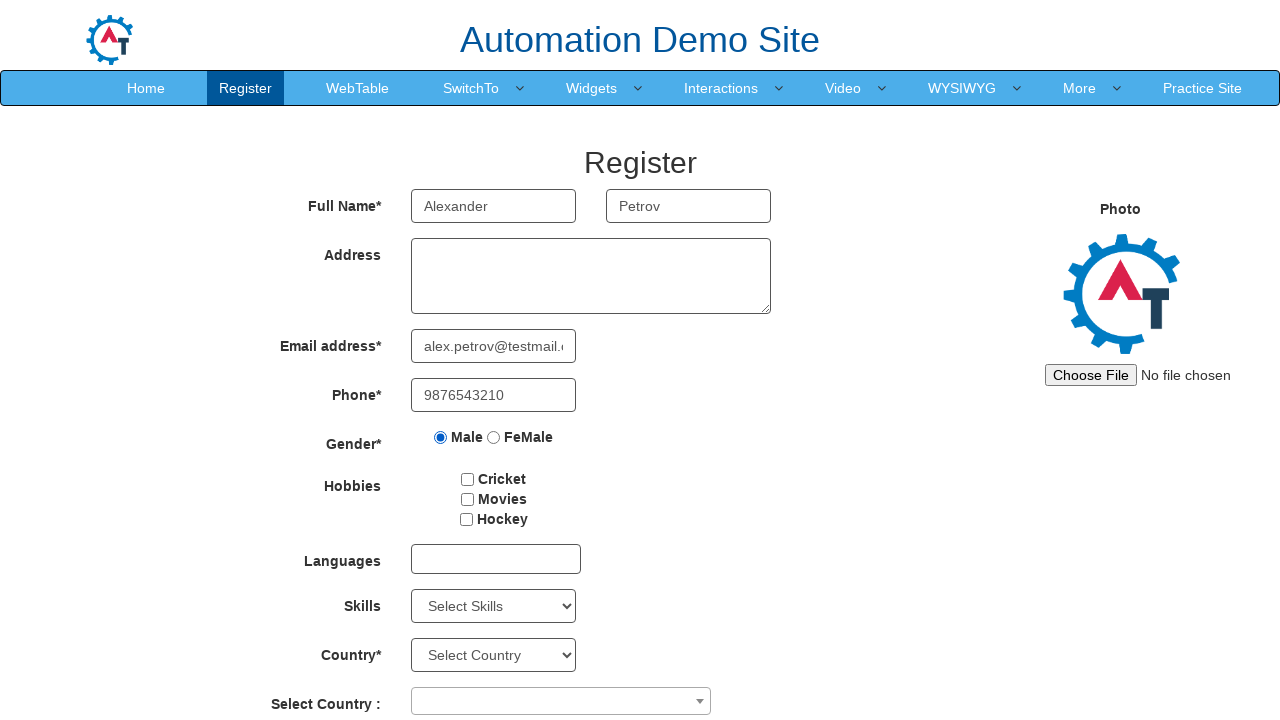

Selected Movies hobby checkbox at (467, 499) on #checkbox2
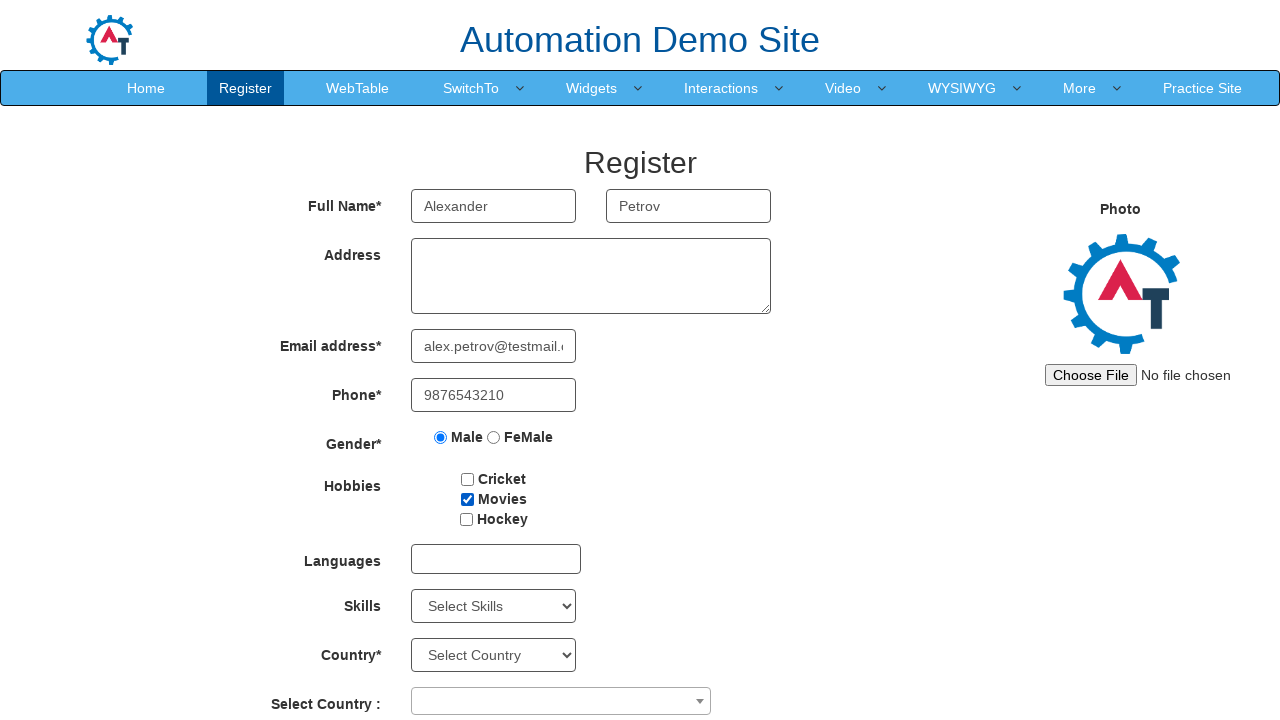

Scrolled down by 300 pixels
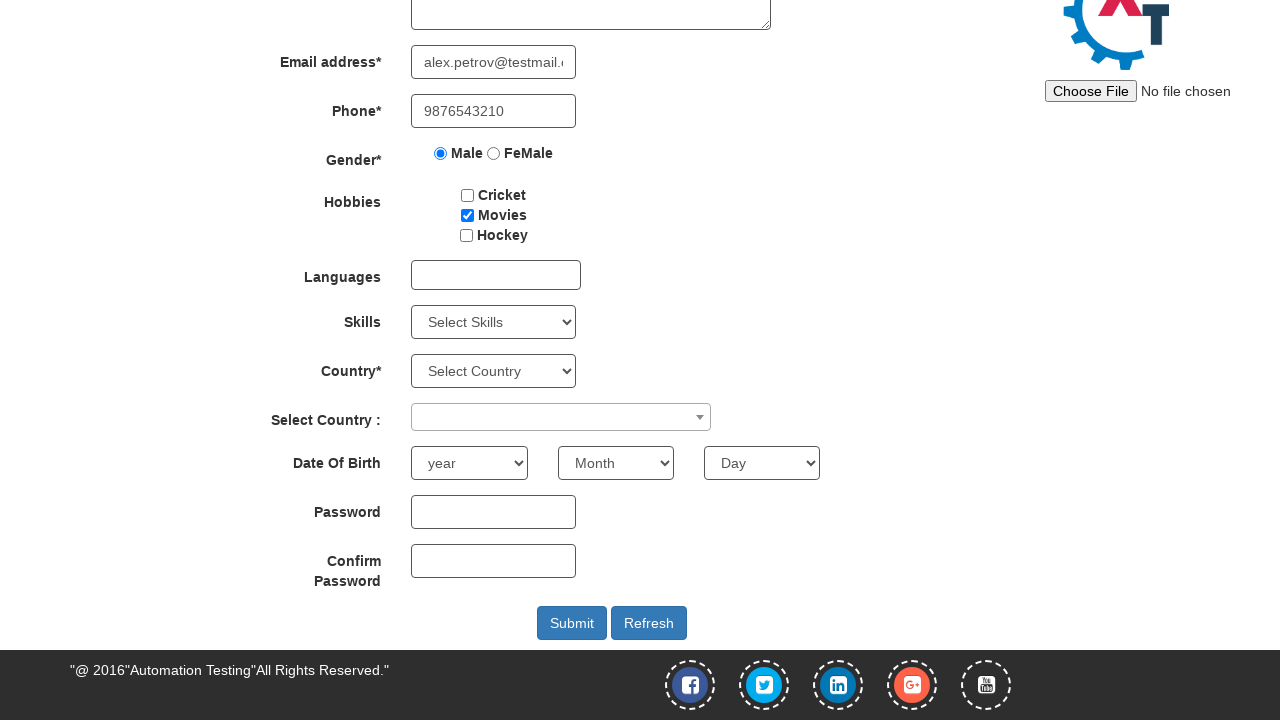

Clicked language dropdown to open it at (496, 275) on #msdd
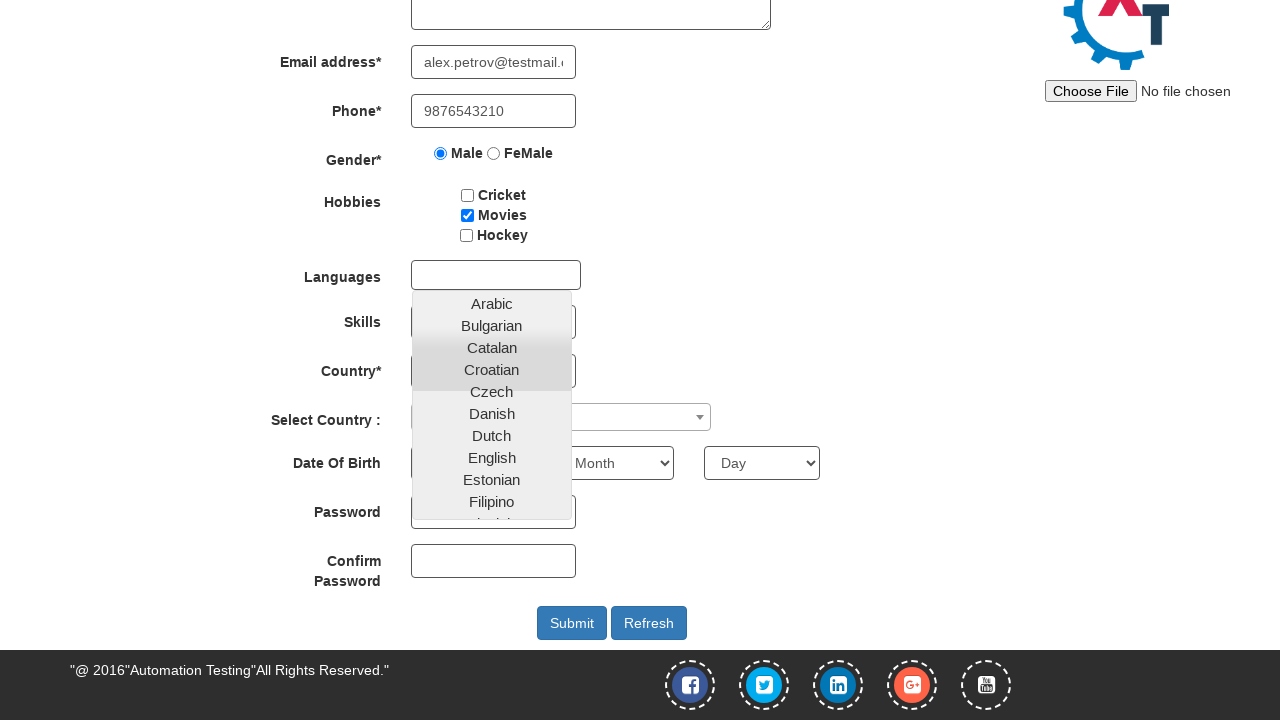

Selected Vietnamese from language dropdown at (492, 505) on text=Vietnamese
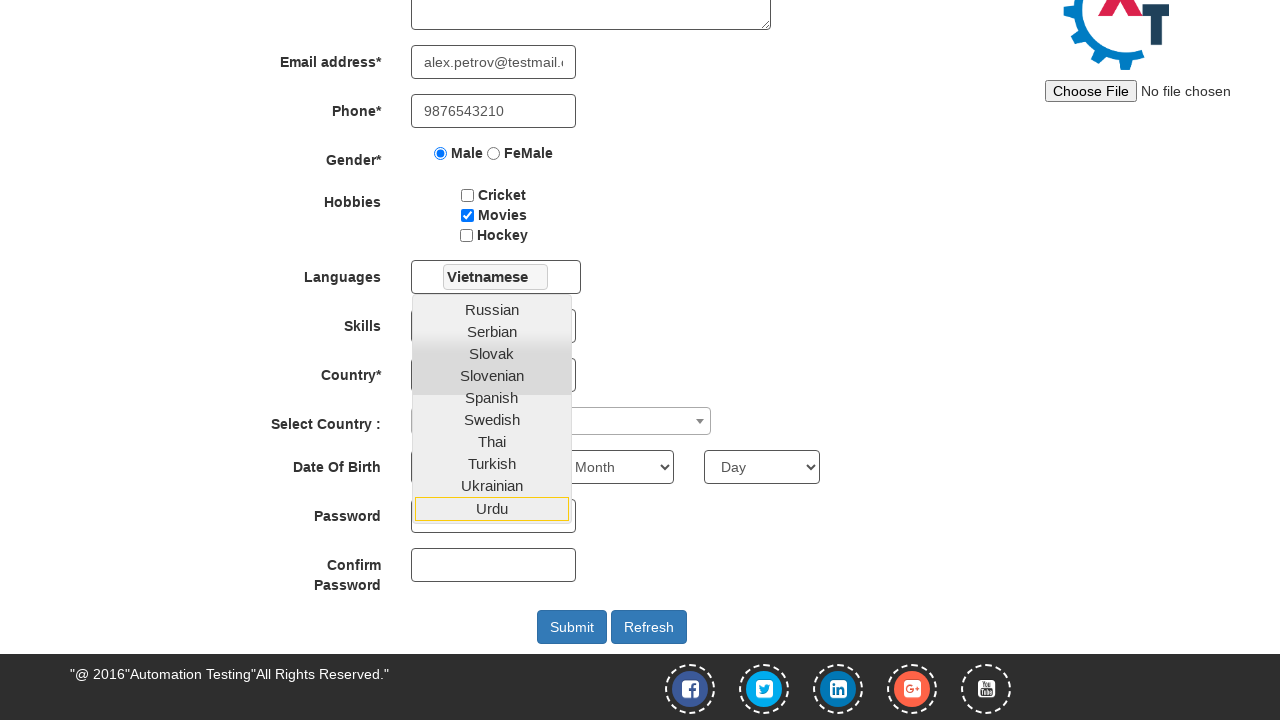

Selected Python from skills dropdown on #Skills
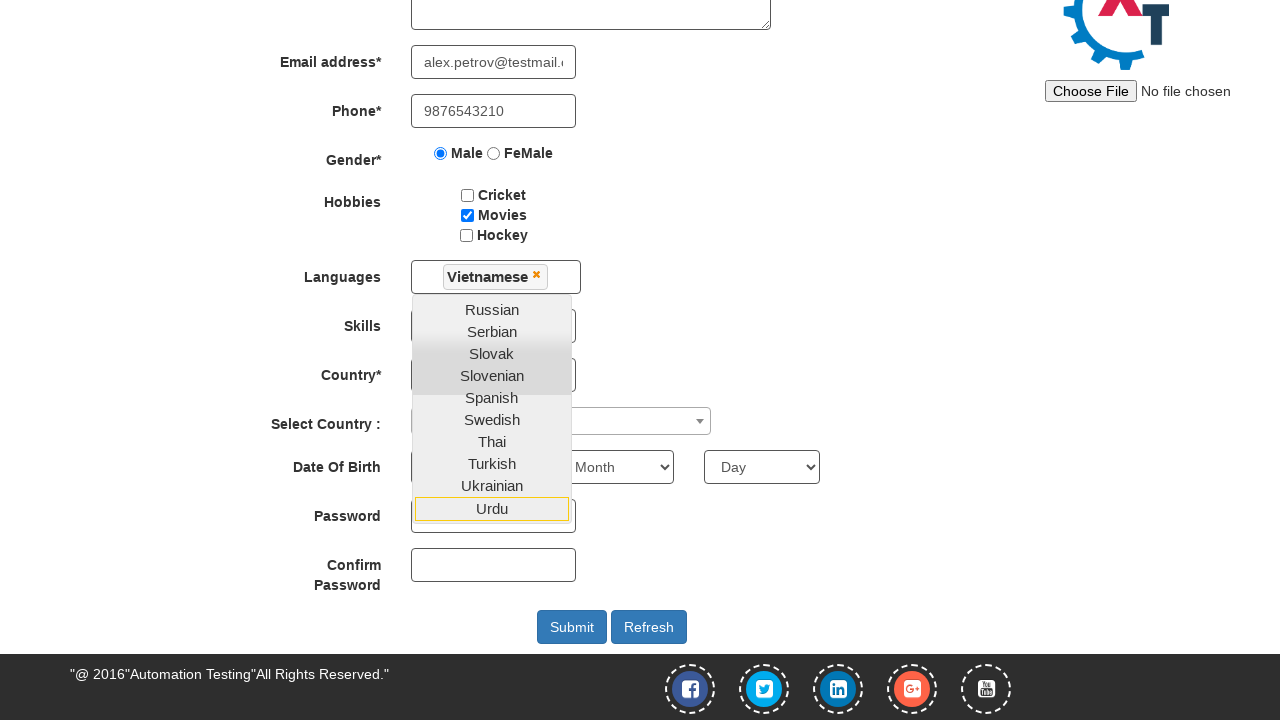

Selected option from first country dropdown on #countries
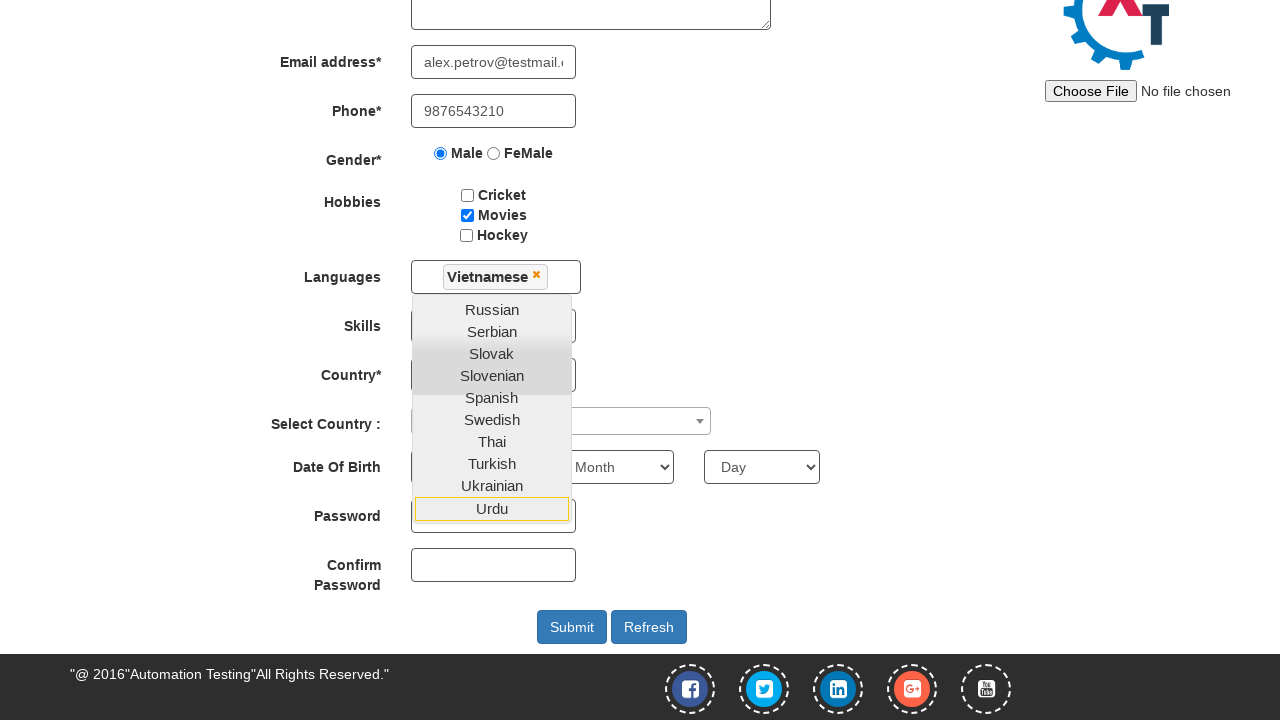

Selected United States of America from second country dropdown on #country
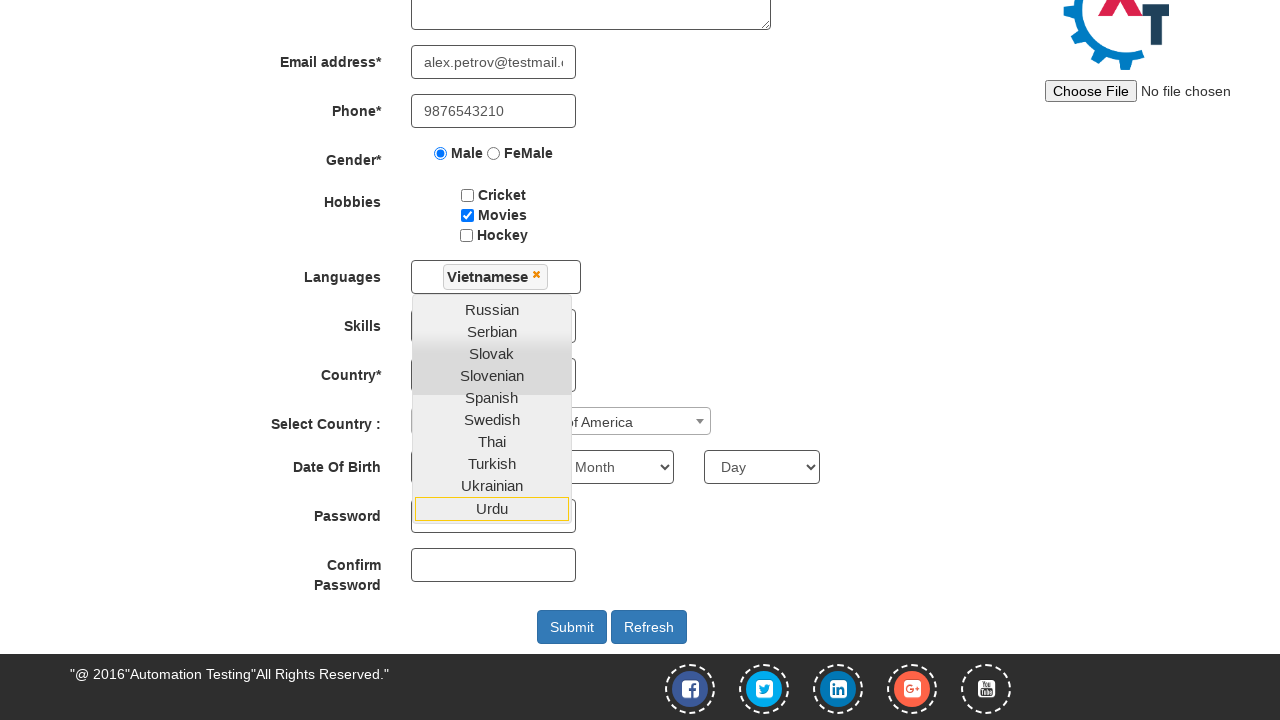

Selected year of birth as 2000 on #yearbox
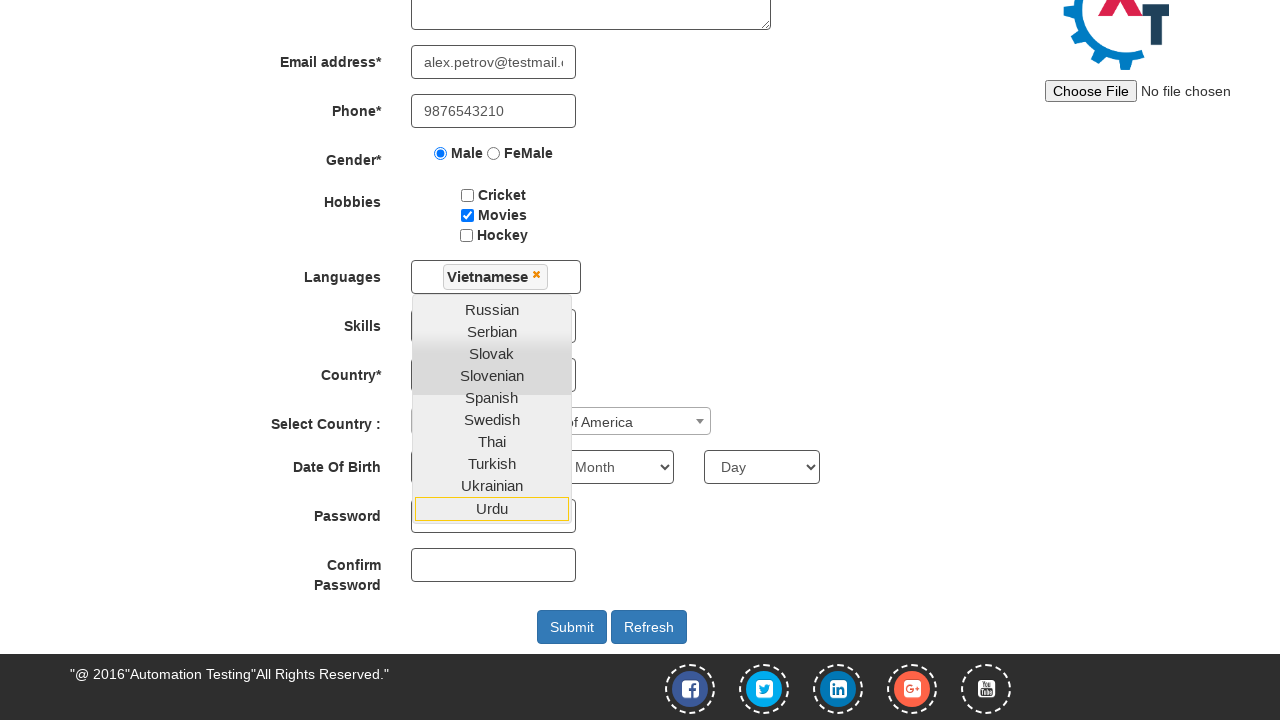

Selected month of birth as August on [ng-model=monthbox]
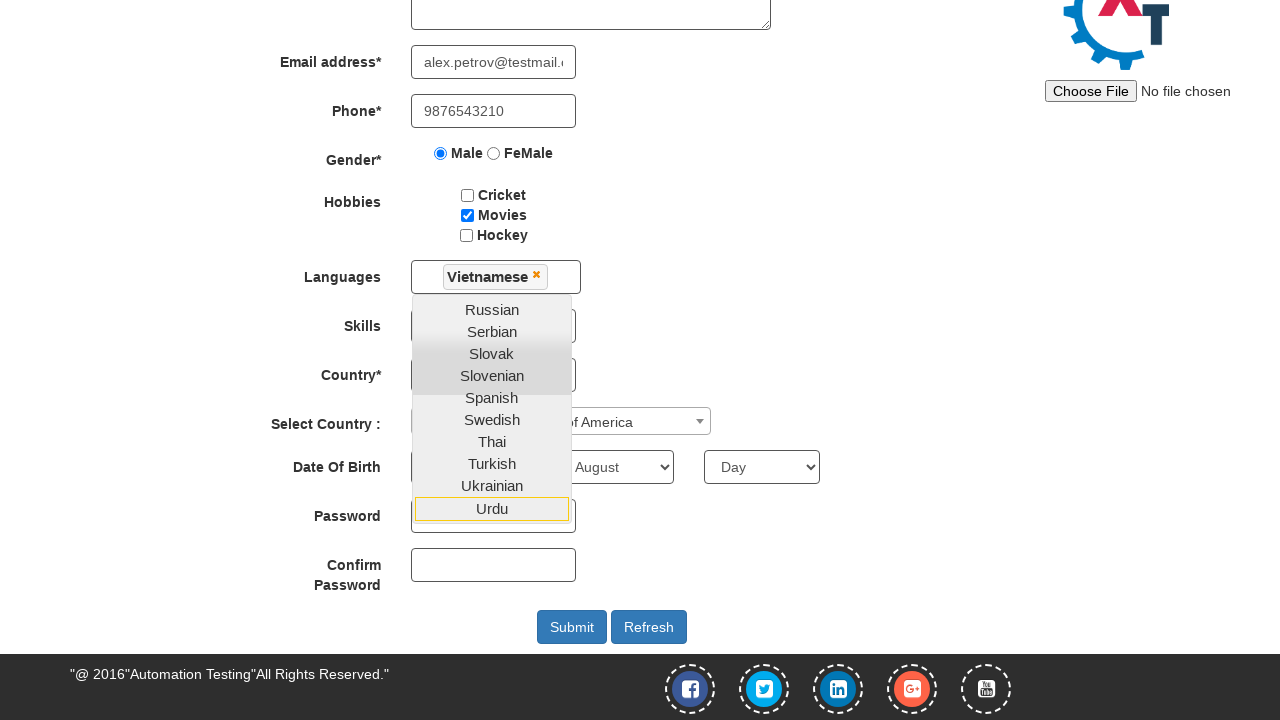

Selected day of birth as 25 on #daybox
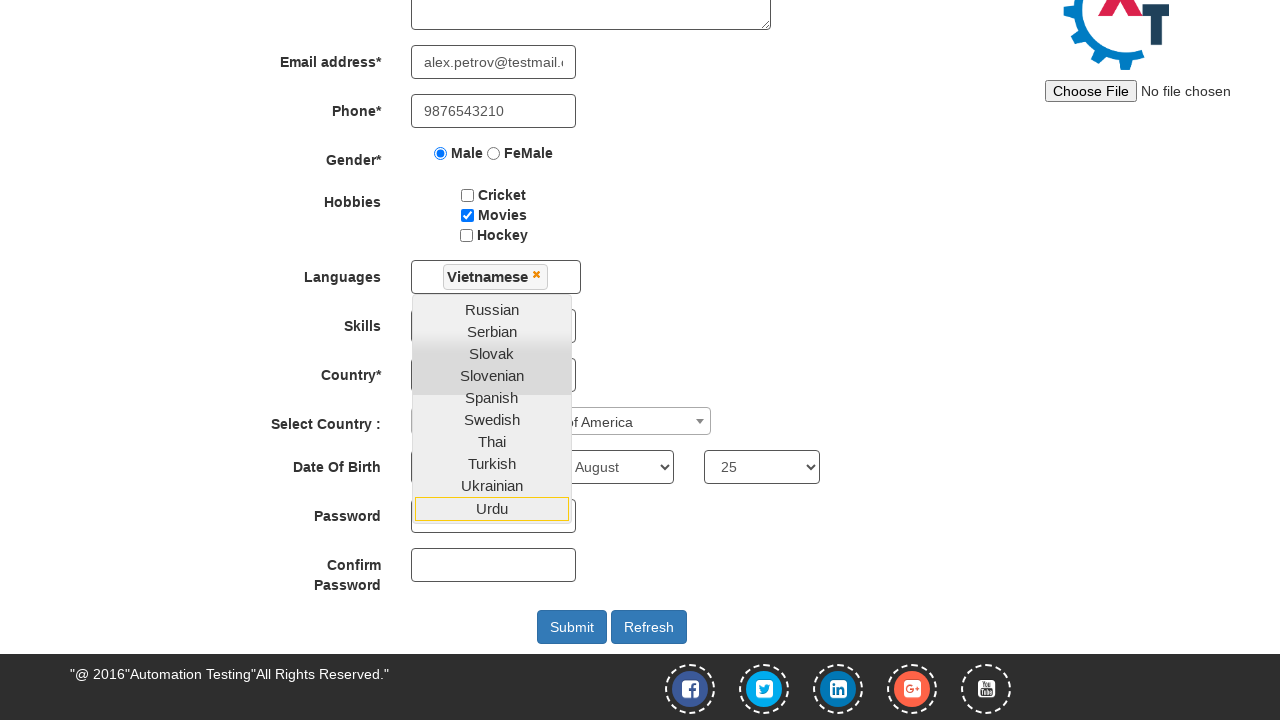

Filled password field with 'SecurePass123' on #firstpassword
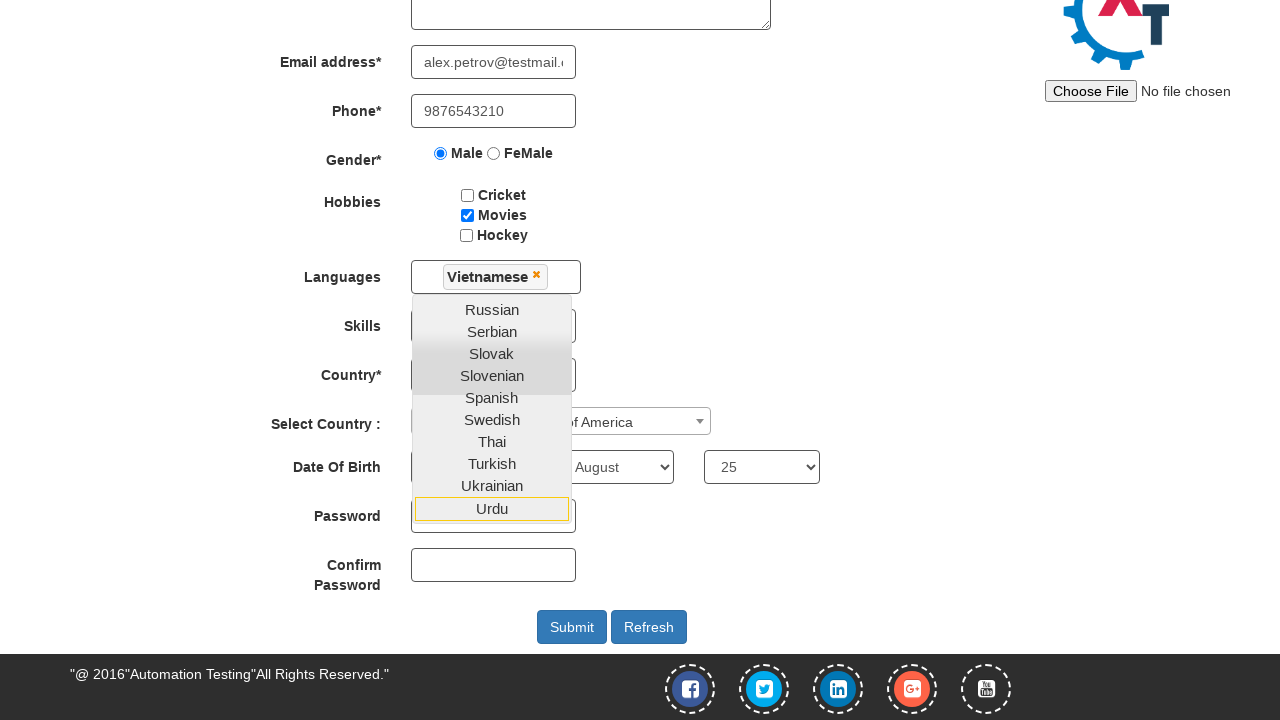

Filled confirm password field with 'SecurePass123' on #secondpassword
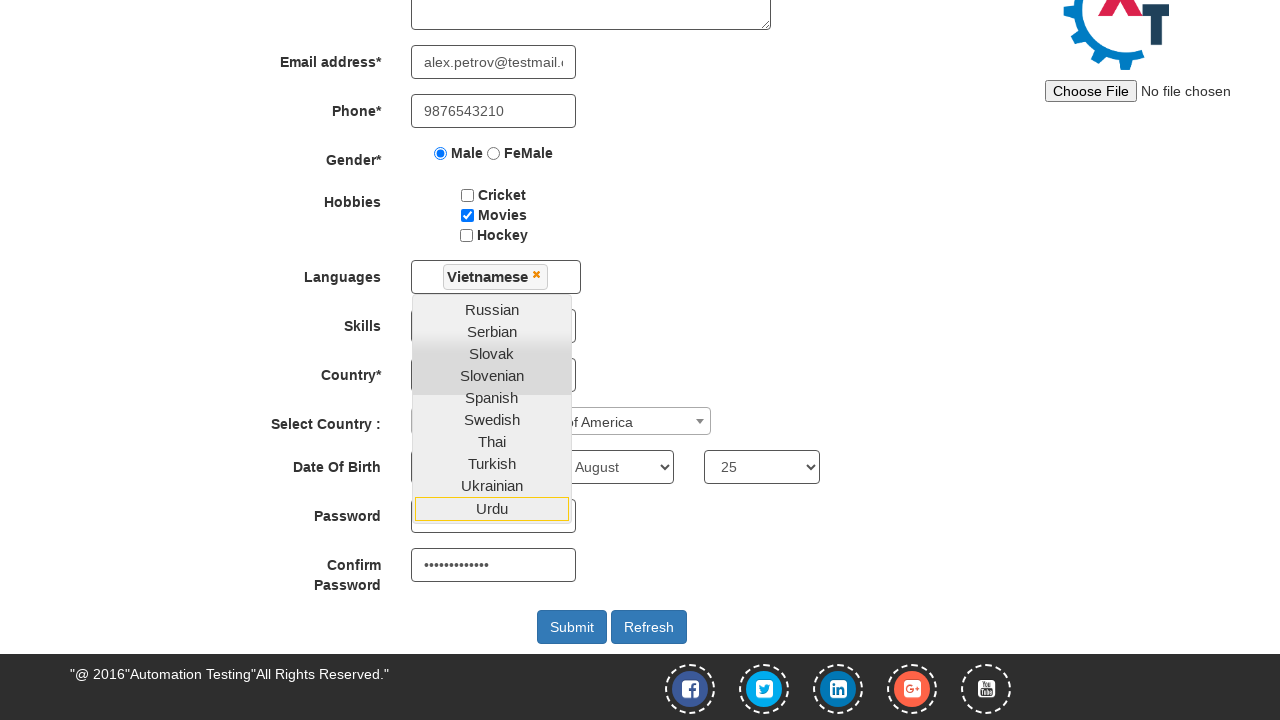

Scrolled down by 300 pixels before submission
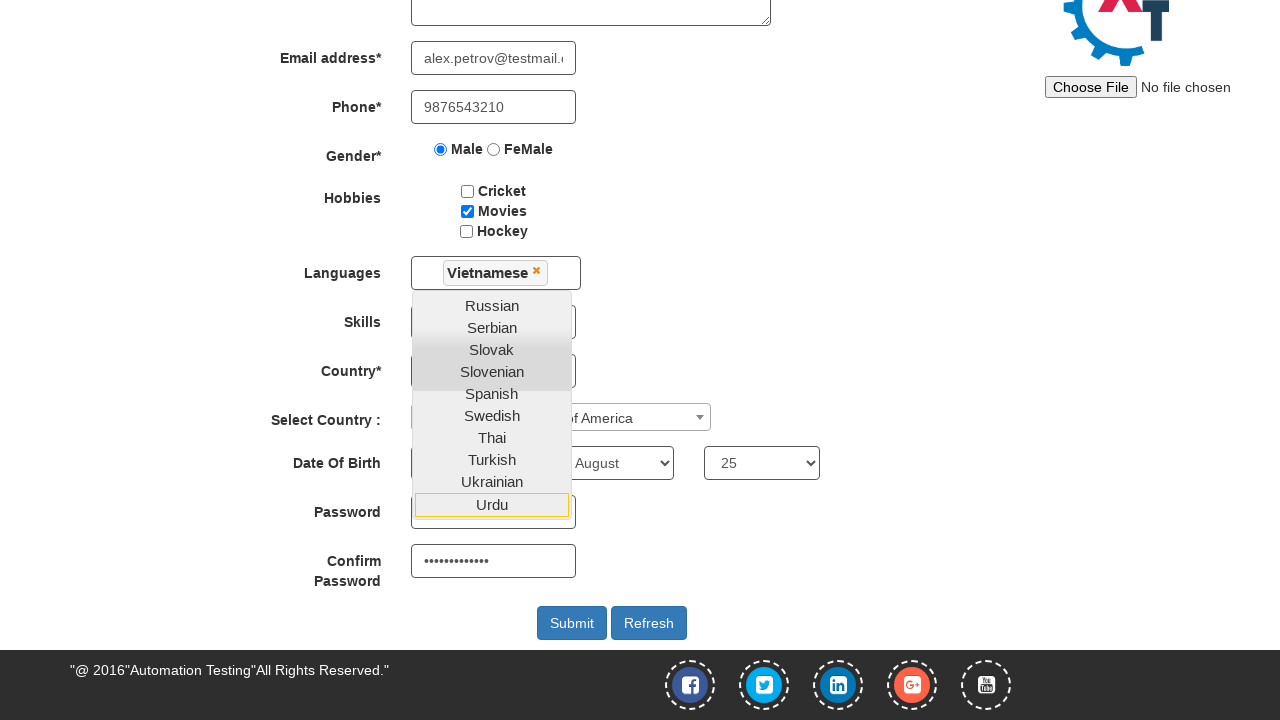

Clicked submit button to register at (572, 623) on #submitbtn
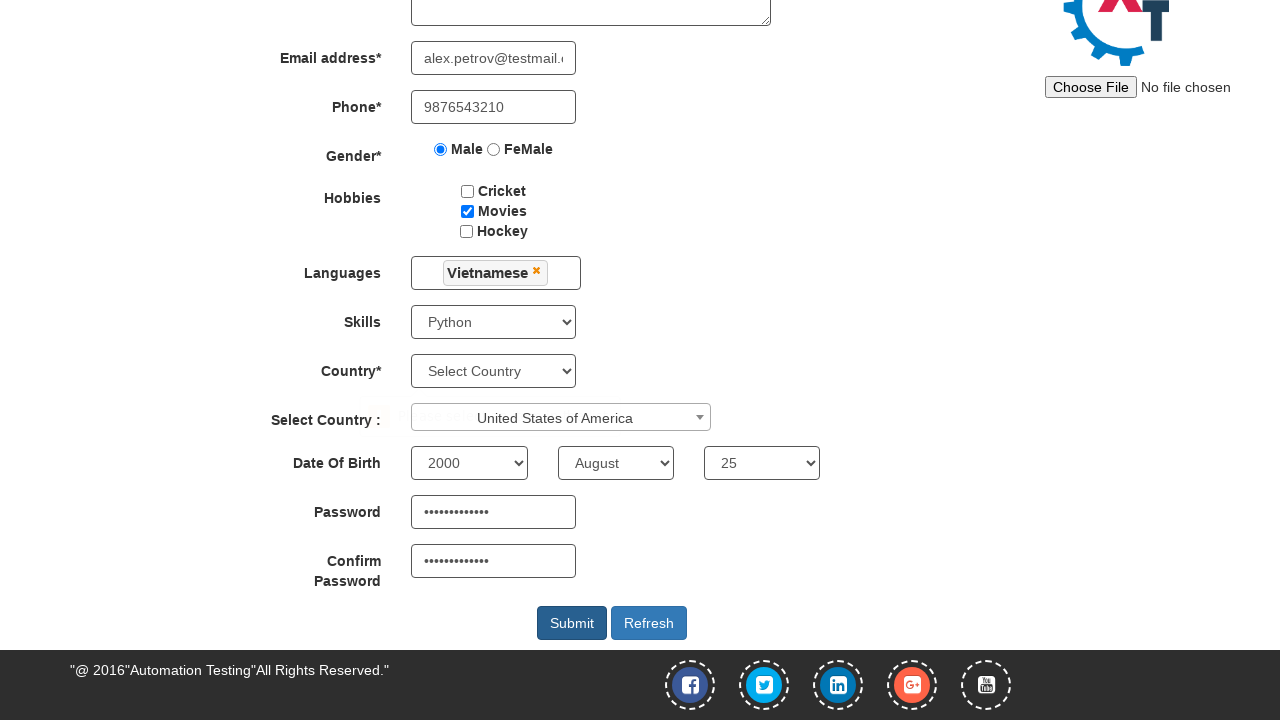

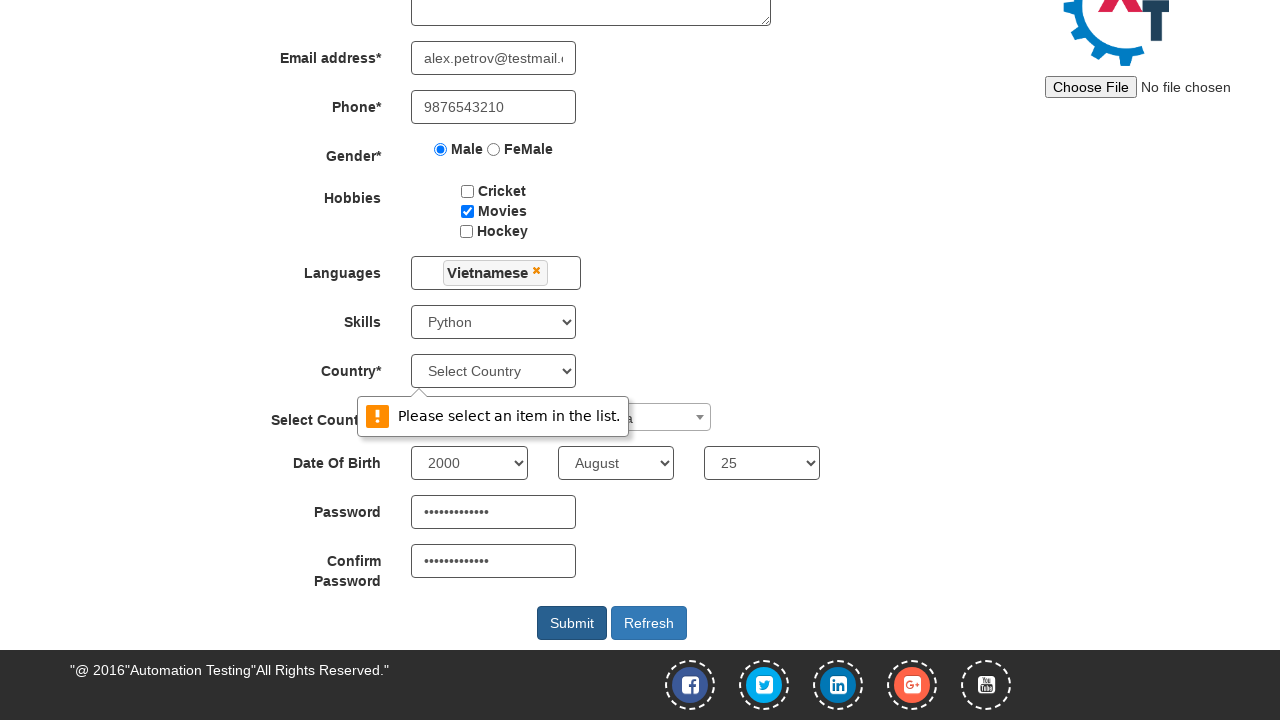